Tests the DemoQA Elements Text Box form by filling in full name, testing email validation with various formats, and submitting the form with current and permanent addresses.

Starting URL: https://demoqa.com

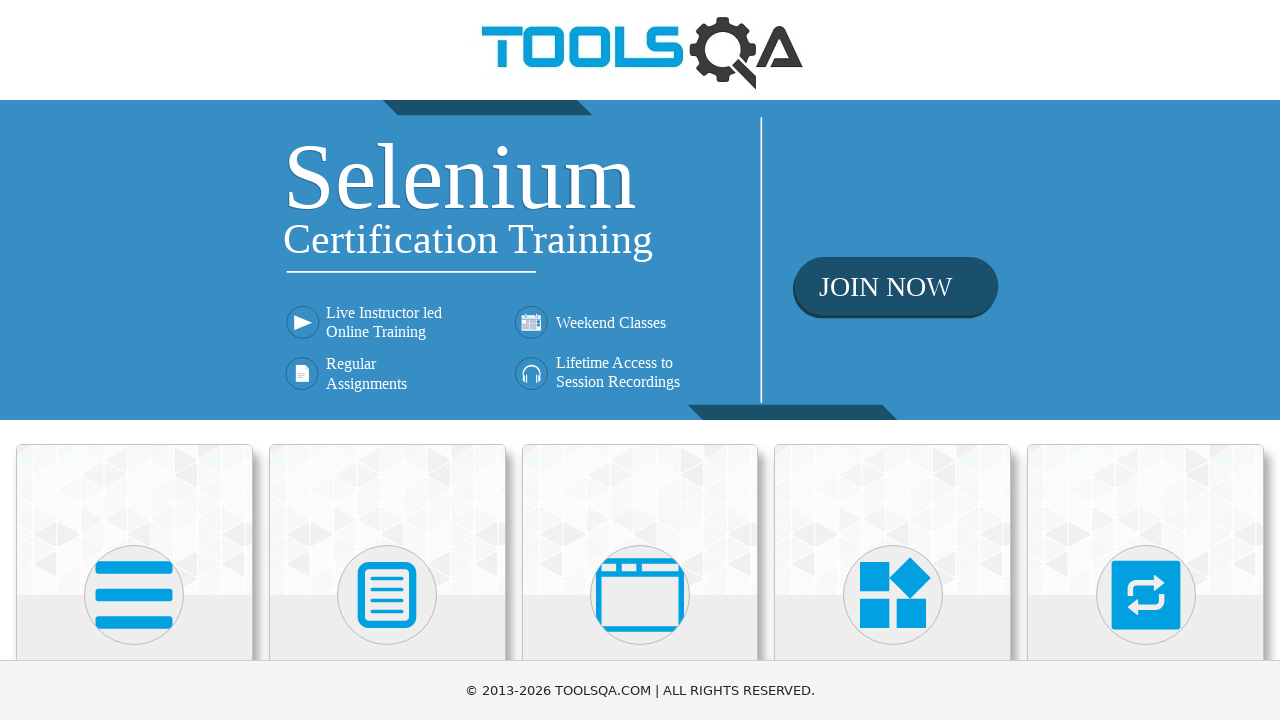

Clicked on Elements card (first avatar) at (134, 595) on (//div[@class='avatar mx-auto white'])[1]
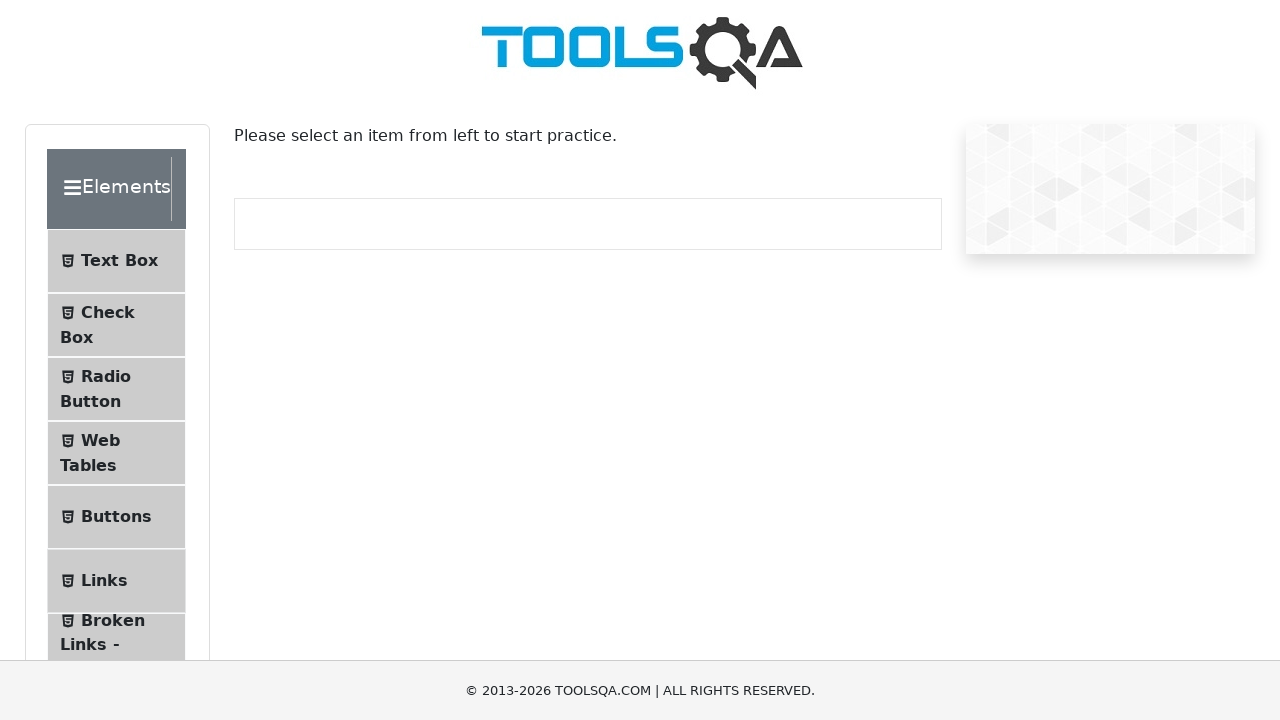

Clicked on Text Box sub-menu item at (116, 261) on #item-0
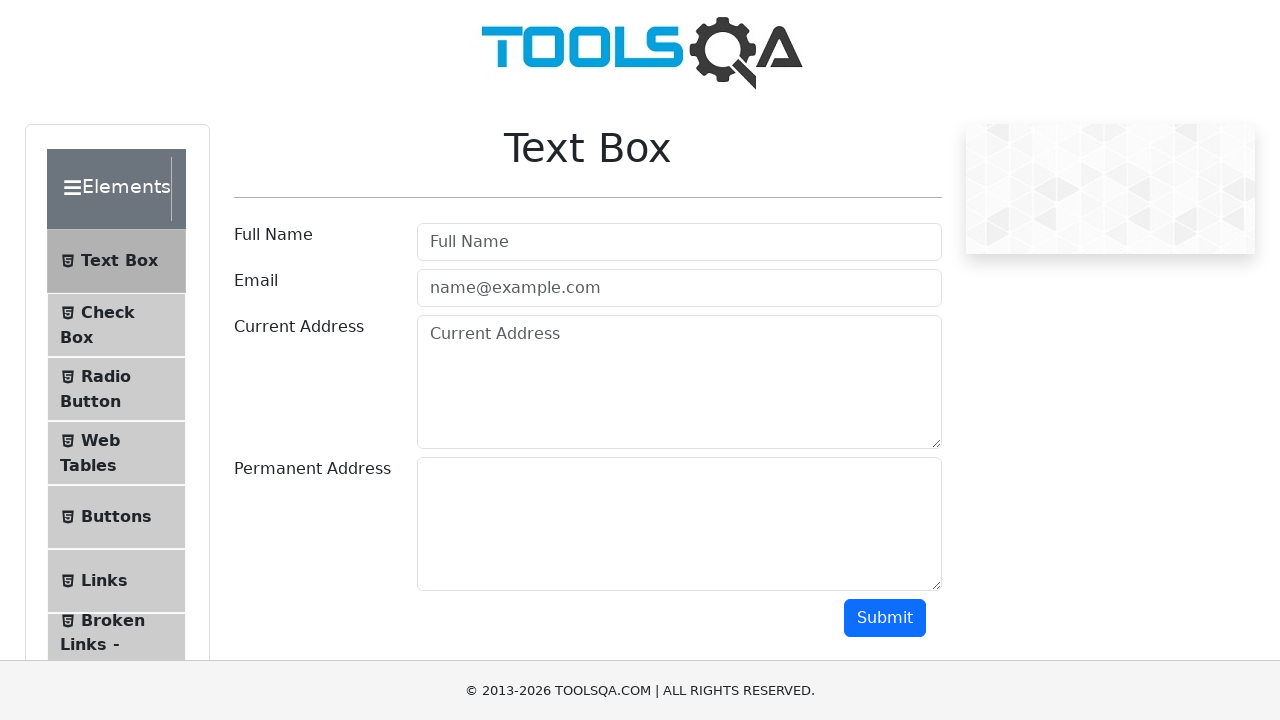

Scrolled down 350px to view form fields
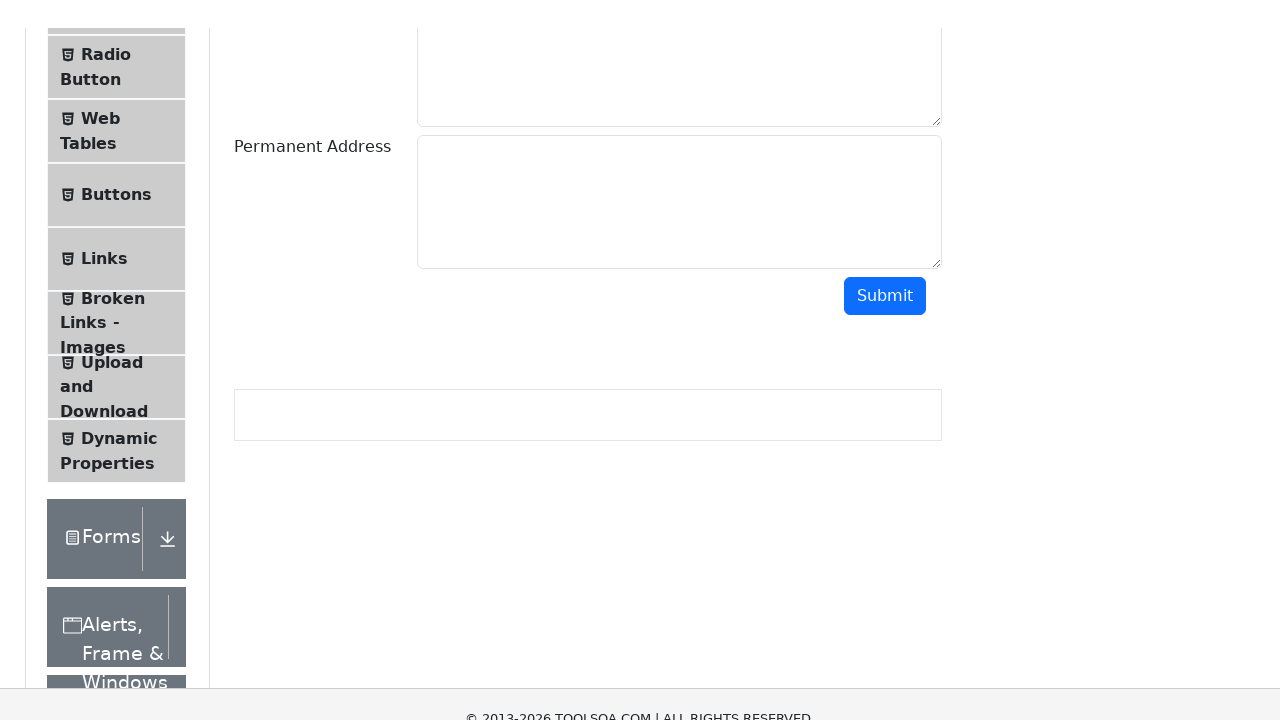

Filled full name field with 'FullNameTest' on #userName
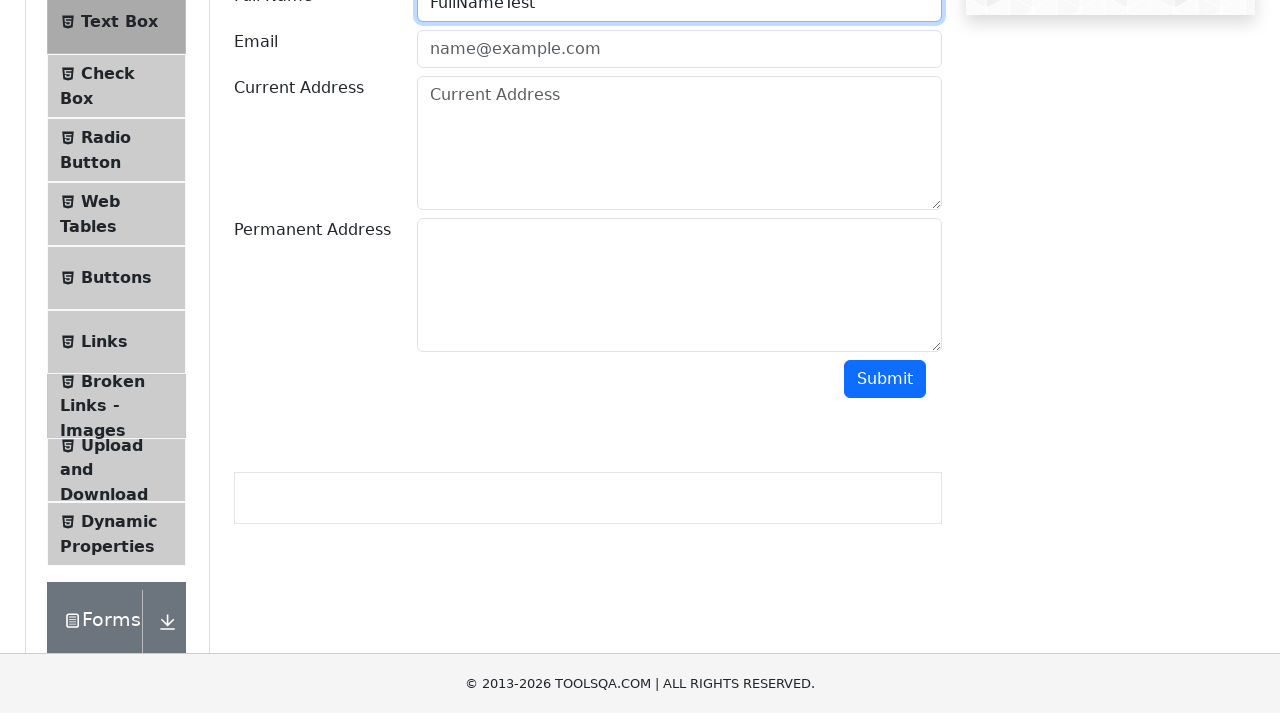

Filled email field with invalid format 'EmailTest' (no domain) on #userEmail
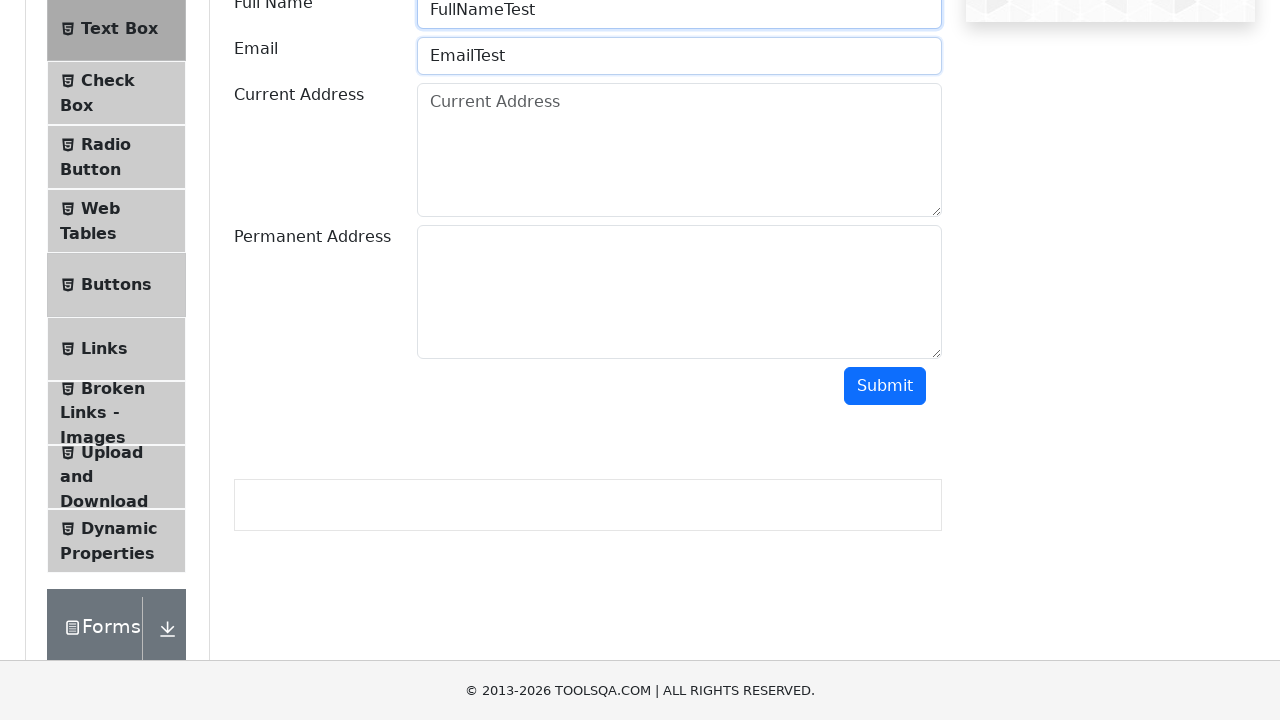

Clicked submit button with invalid email format at (885, 386) on #submit
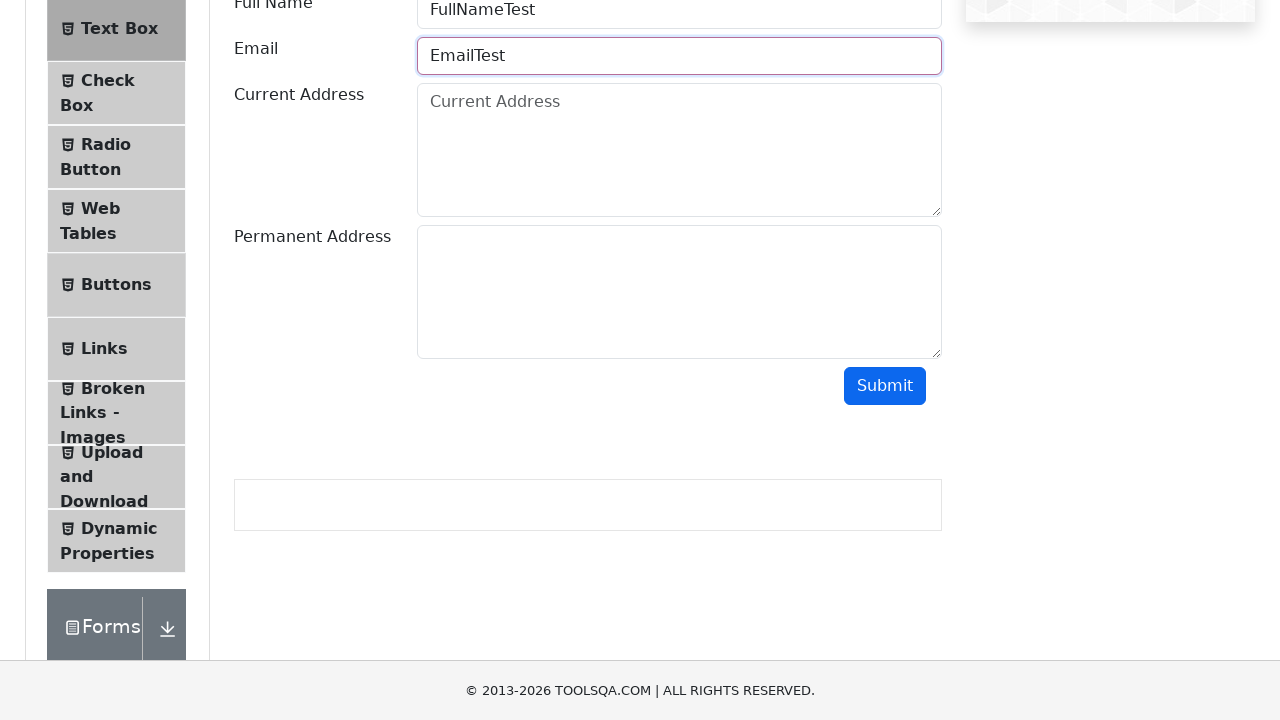

Cleared email field on #userEmail
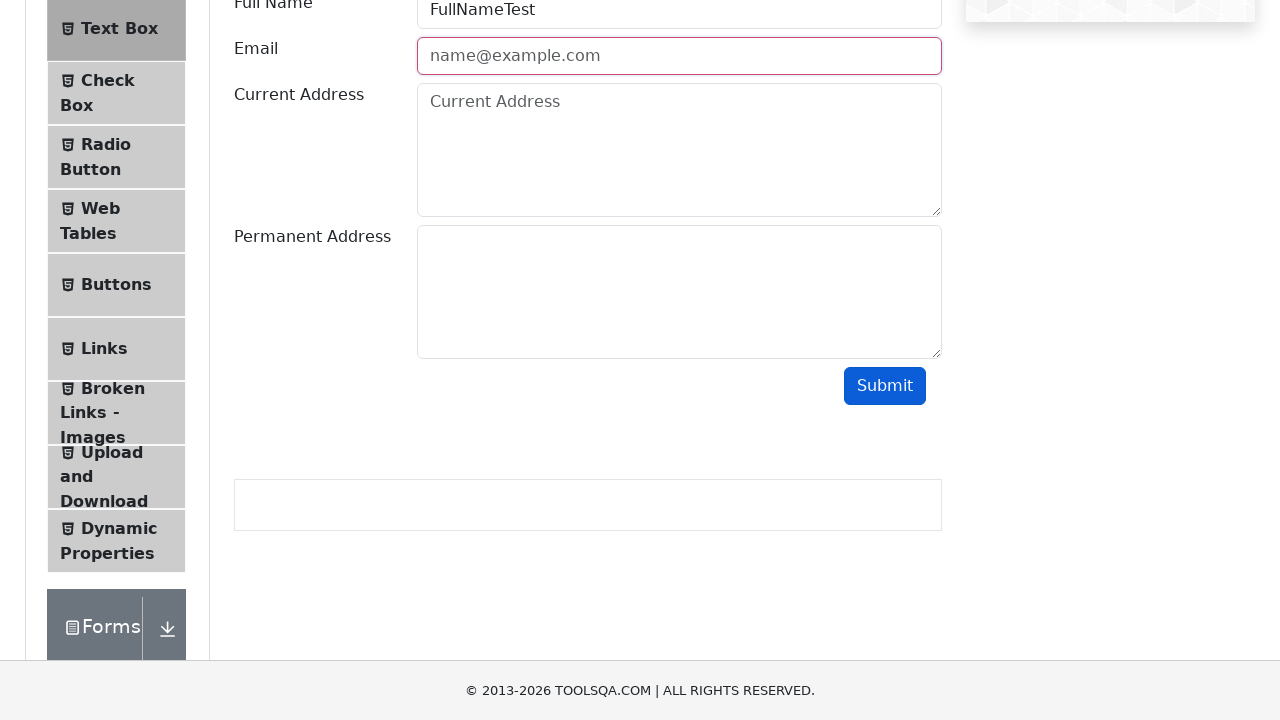

Filled email field with partial domain 'EmailTest@' on #userEmail
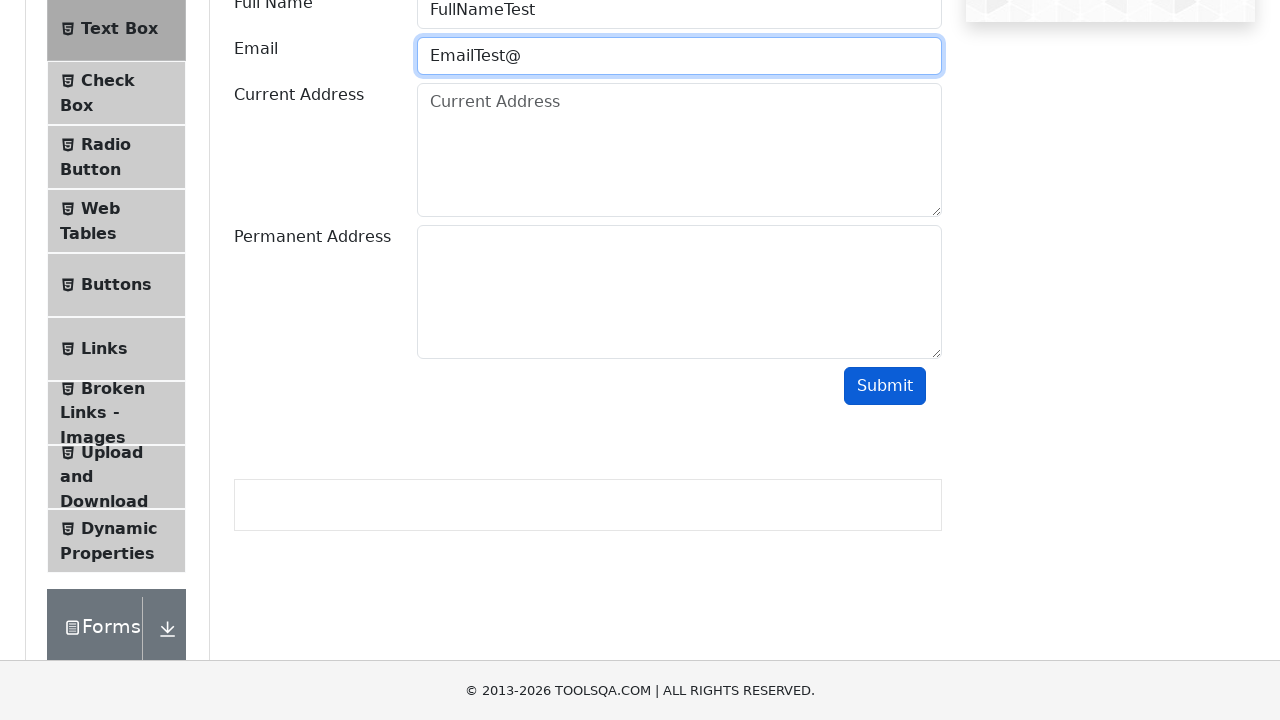

Clicked submit button with partial domain email at (885, 386) on #submit
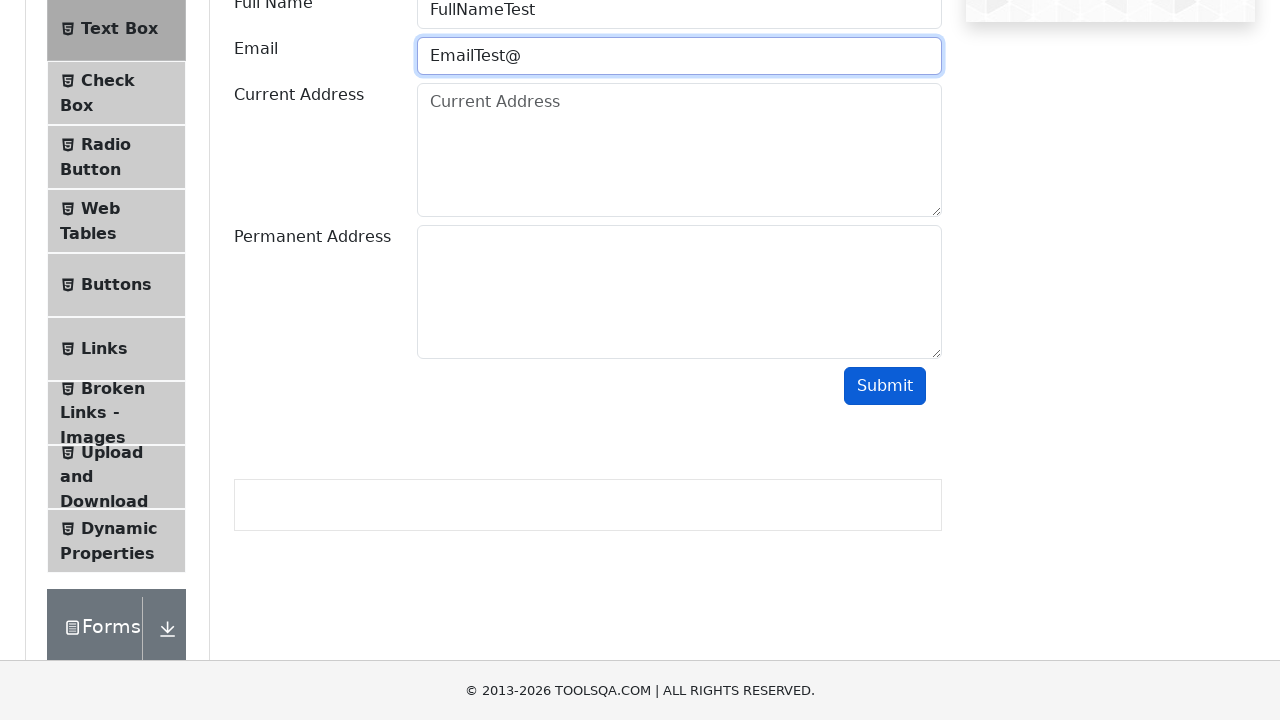

Cleared email field on #userEmail
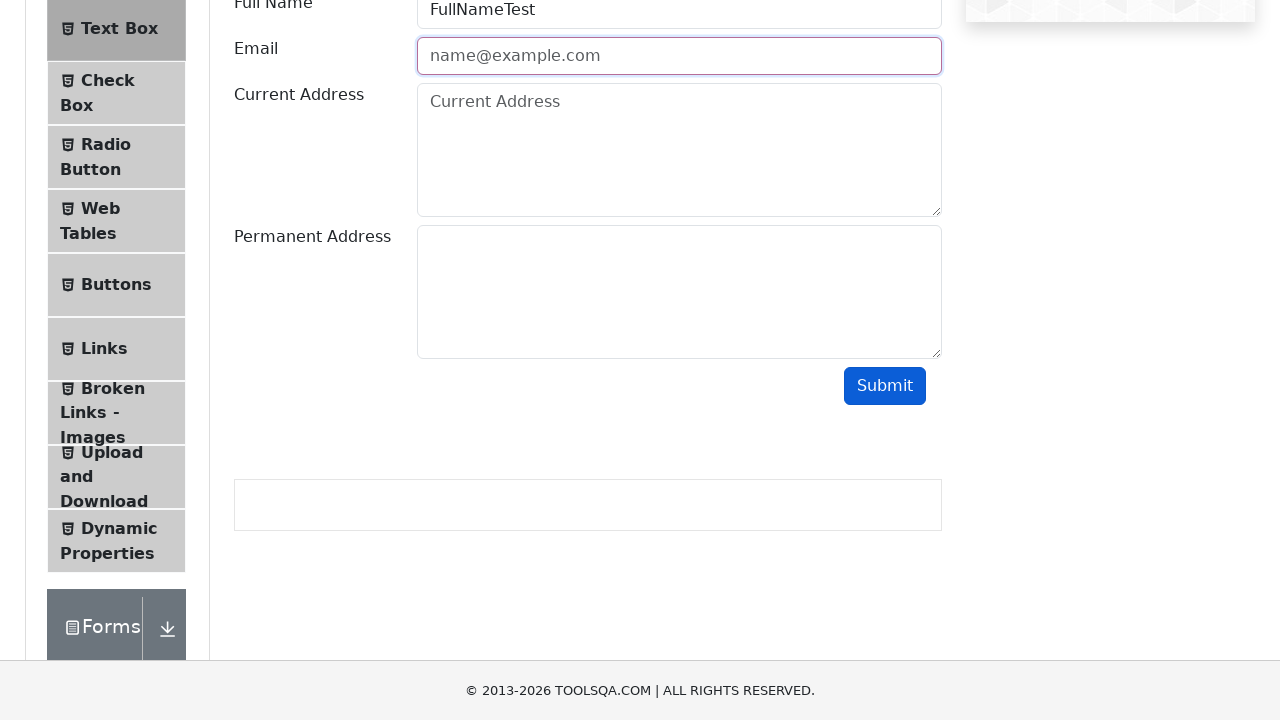

Filled email field with incomplete domain 'EmailTest@Test' on #userEmail
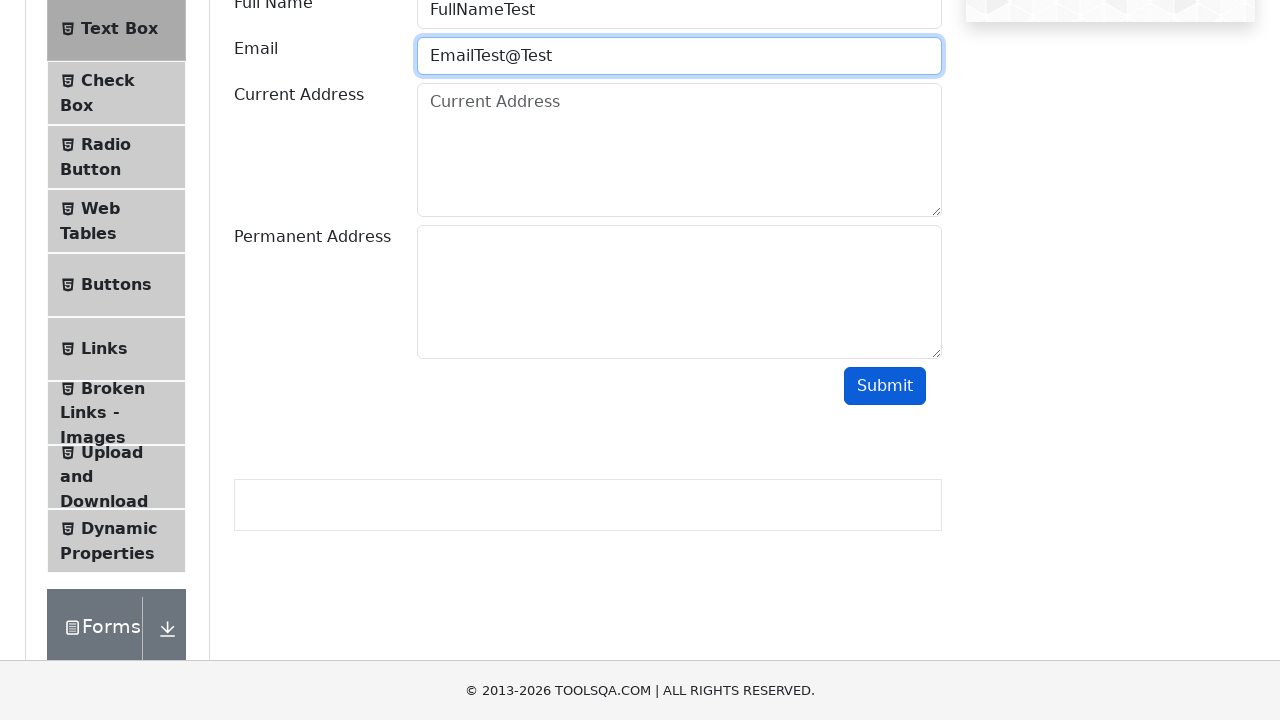

Clicked submit button with incomplete domain email at (885, 386) on #submit
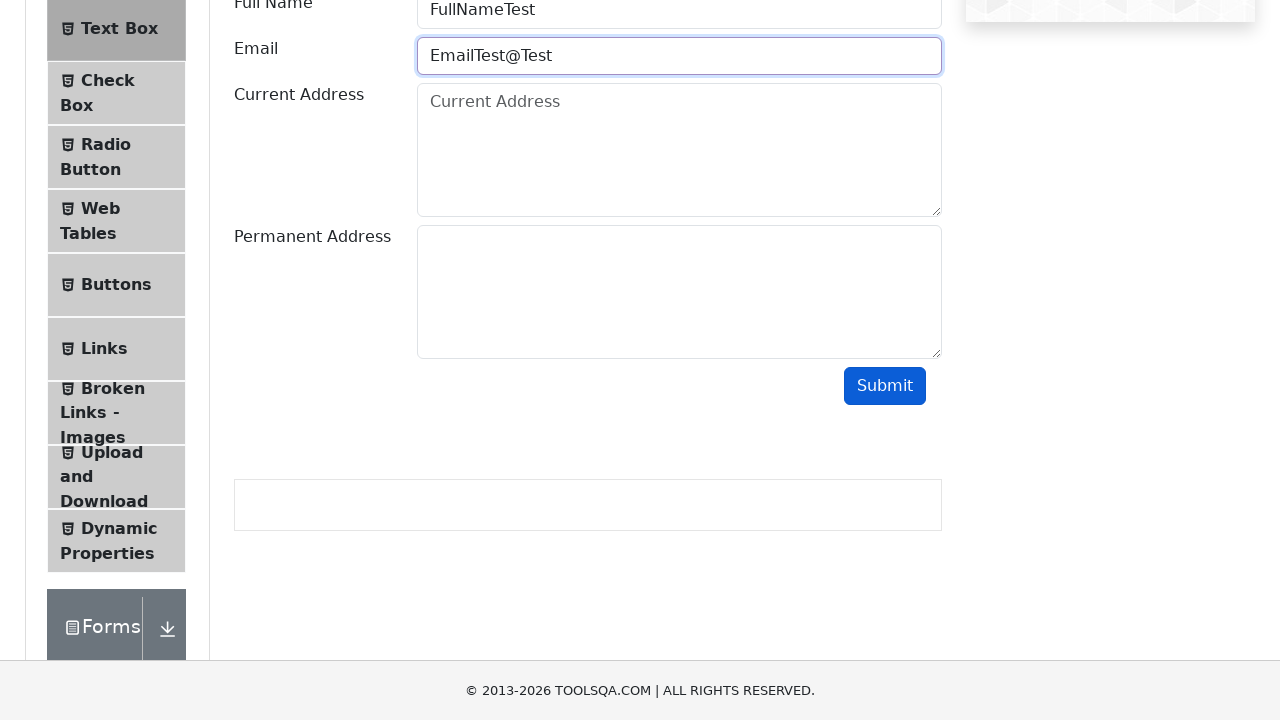

Cleared email field on #userEmail
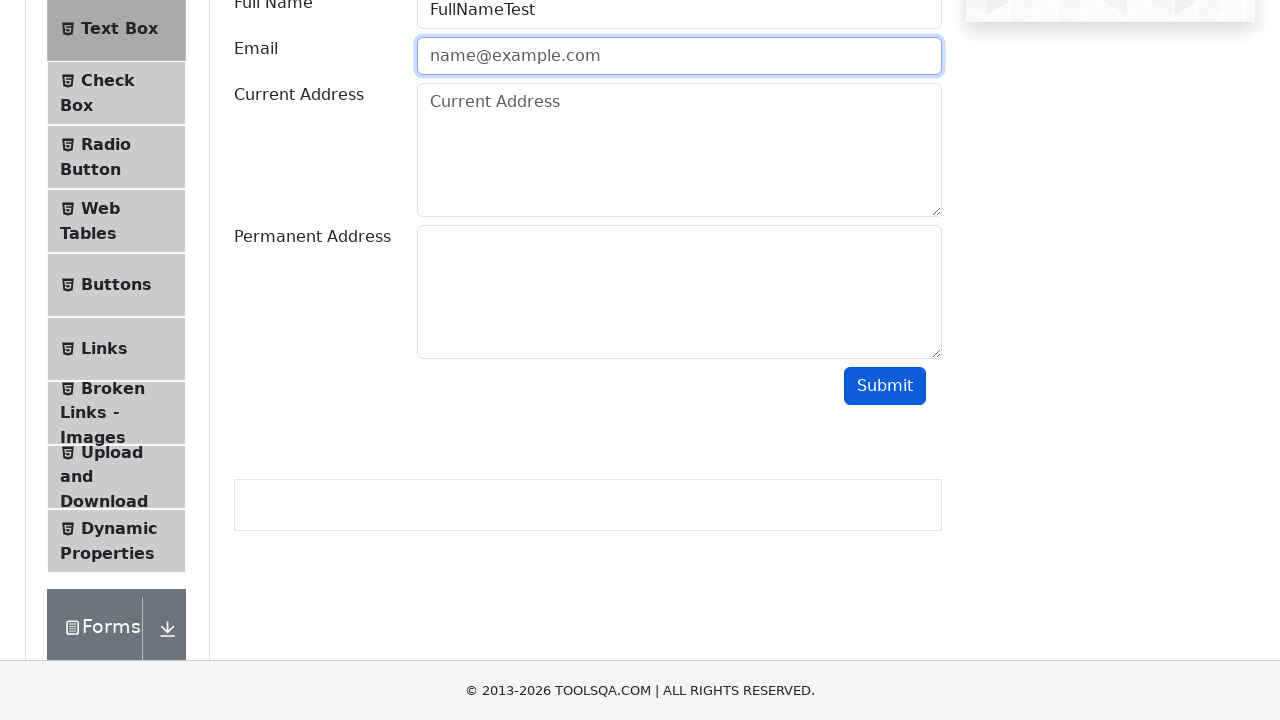

Filled email field with valid format 'EmailTest@Test.com' on #userEmail
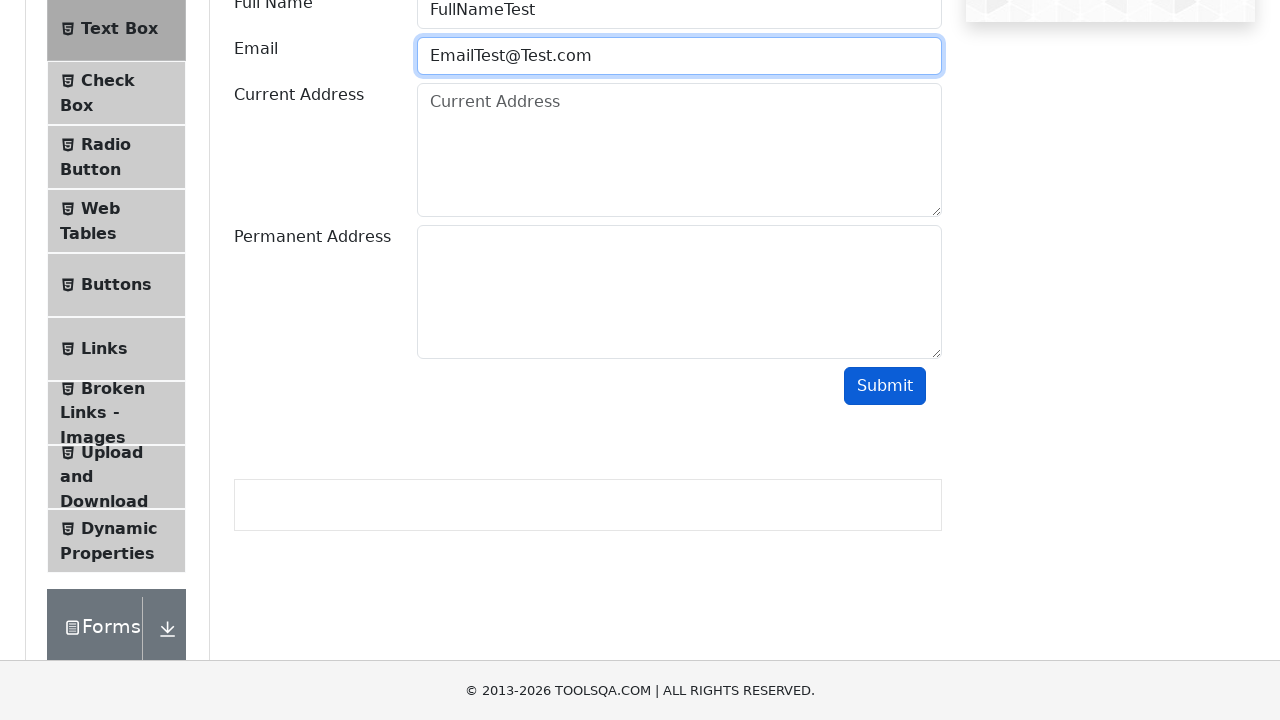

Filled current address field with 'CurrentAddressTest' on #currentAddress
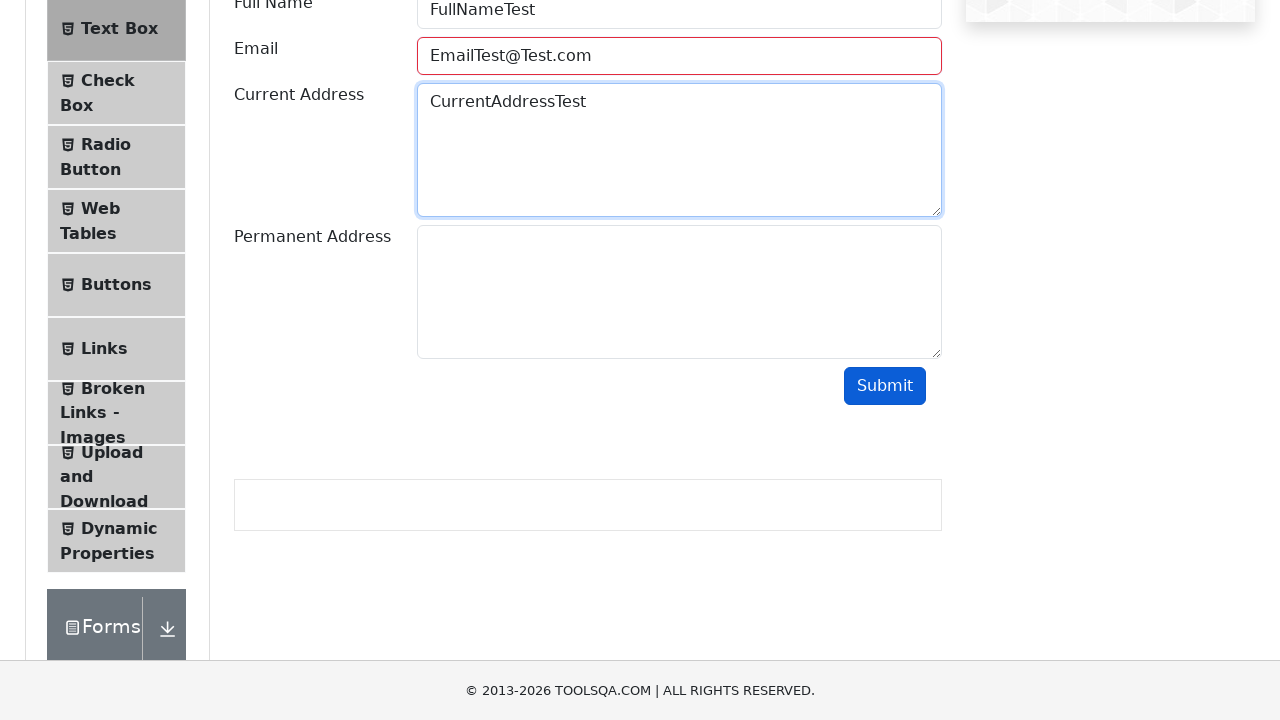

Filled permanent address field with 'PermanentAddressTest' on #permanentAddress
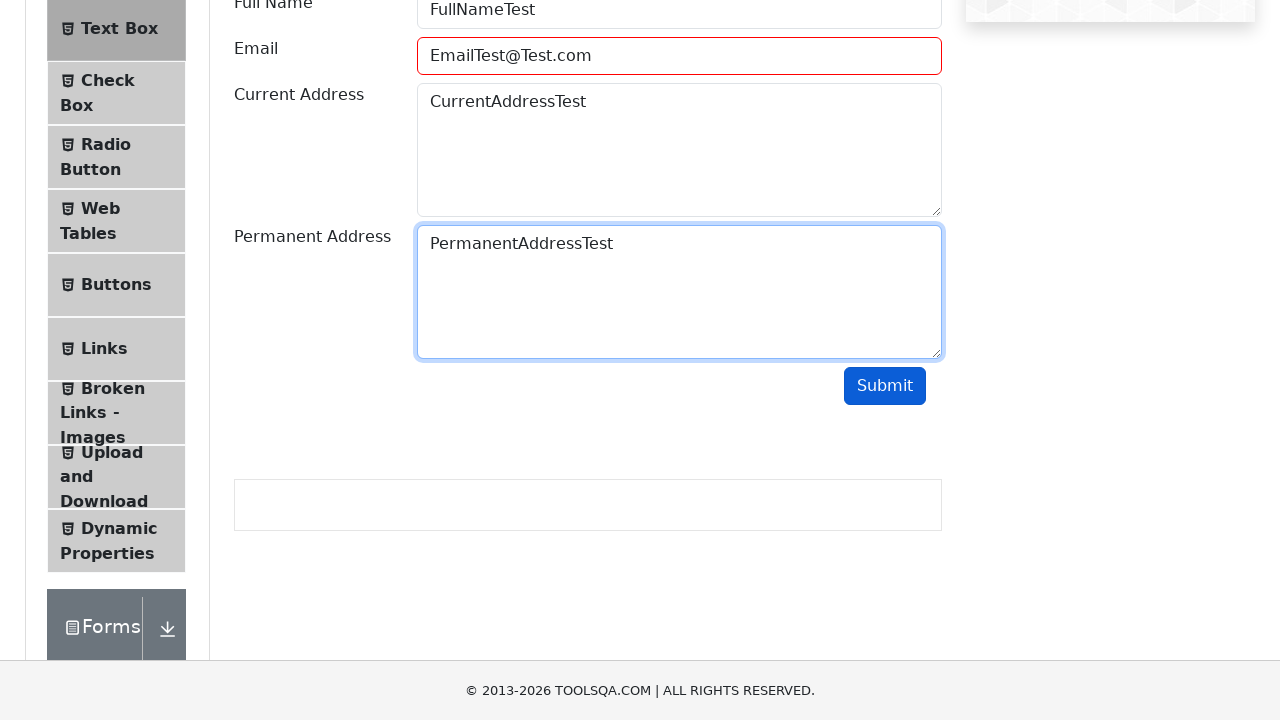

Clicked submit button with all form fields completed at (885, 386) on #submit
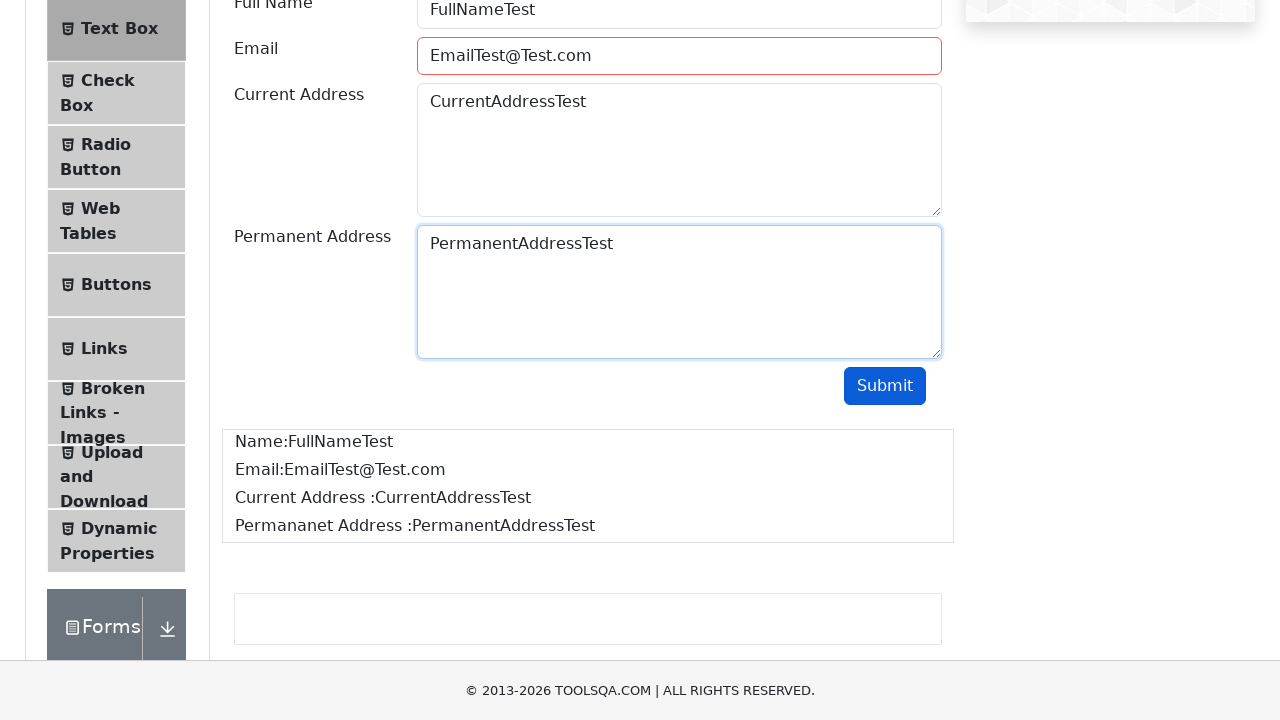

Form output section loaded and displayed
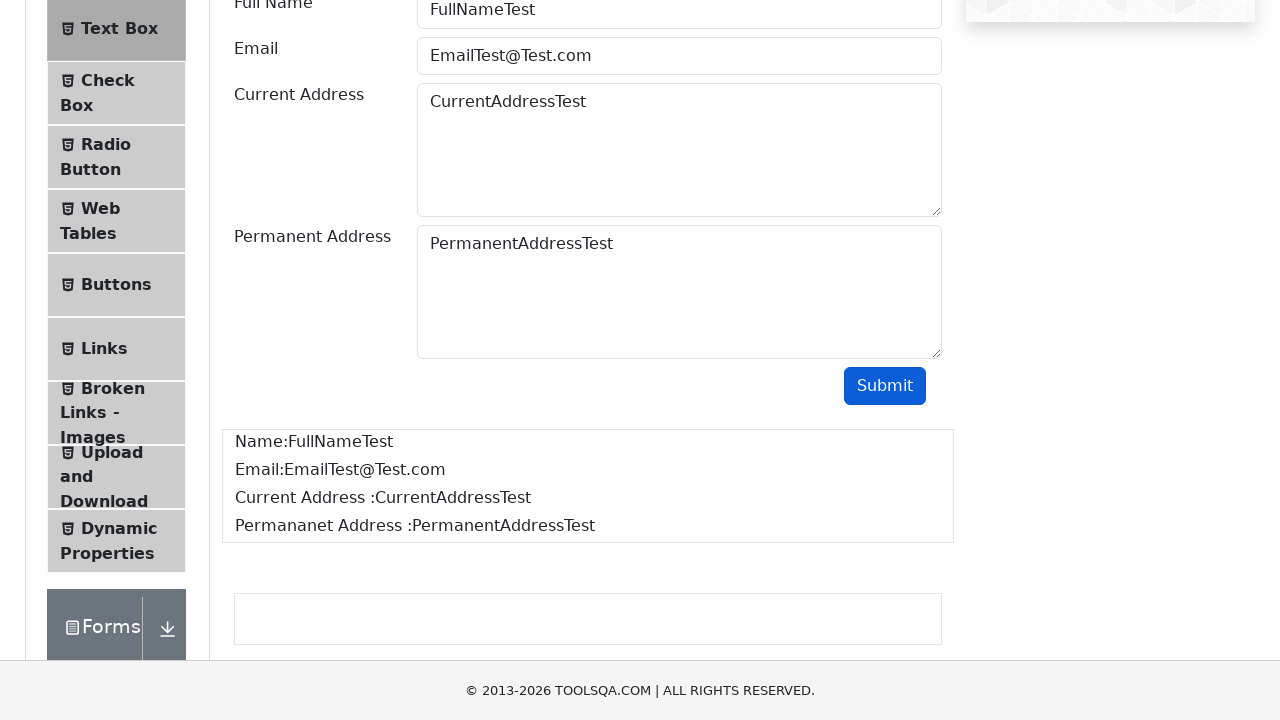

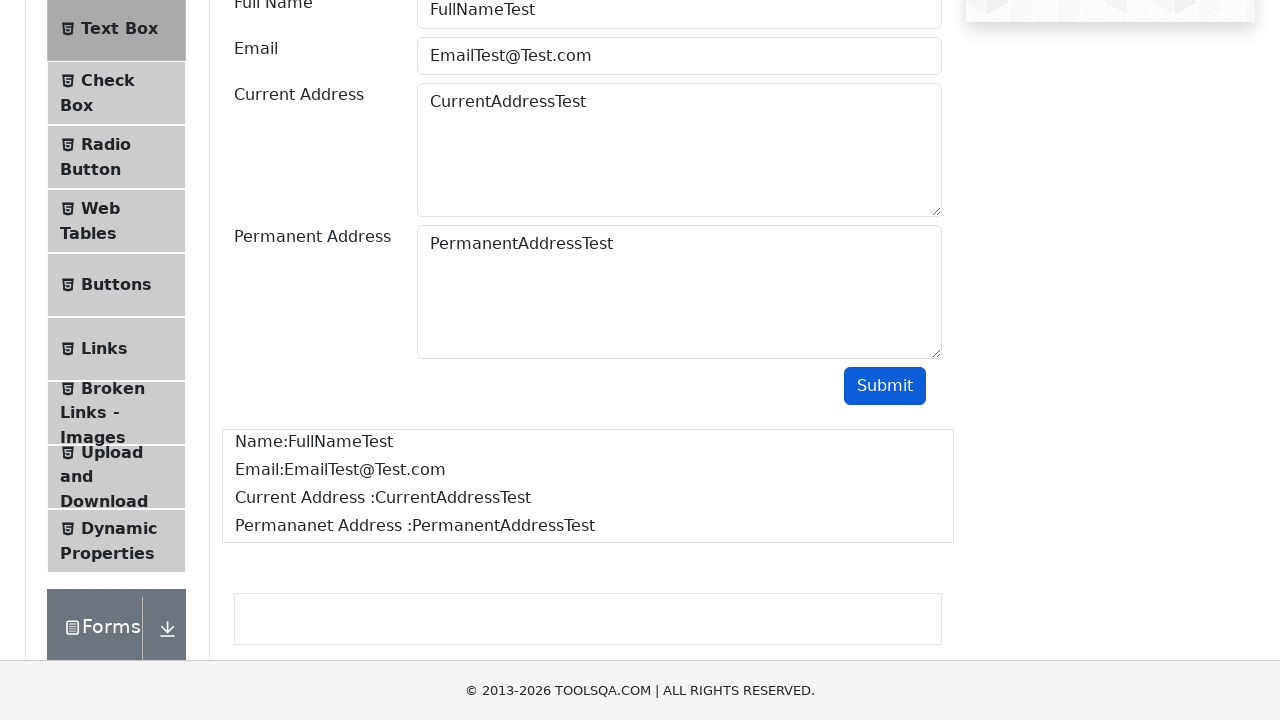